Tests navigation to Windows page and clicks a link that opens Selenium website in new tab

Starting URL: http://demo.automationtesting.in/Register.html

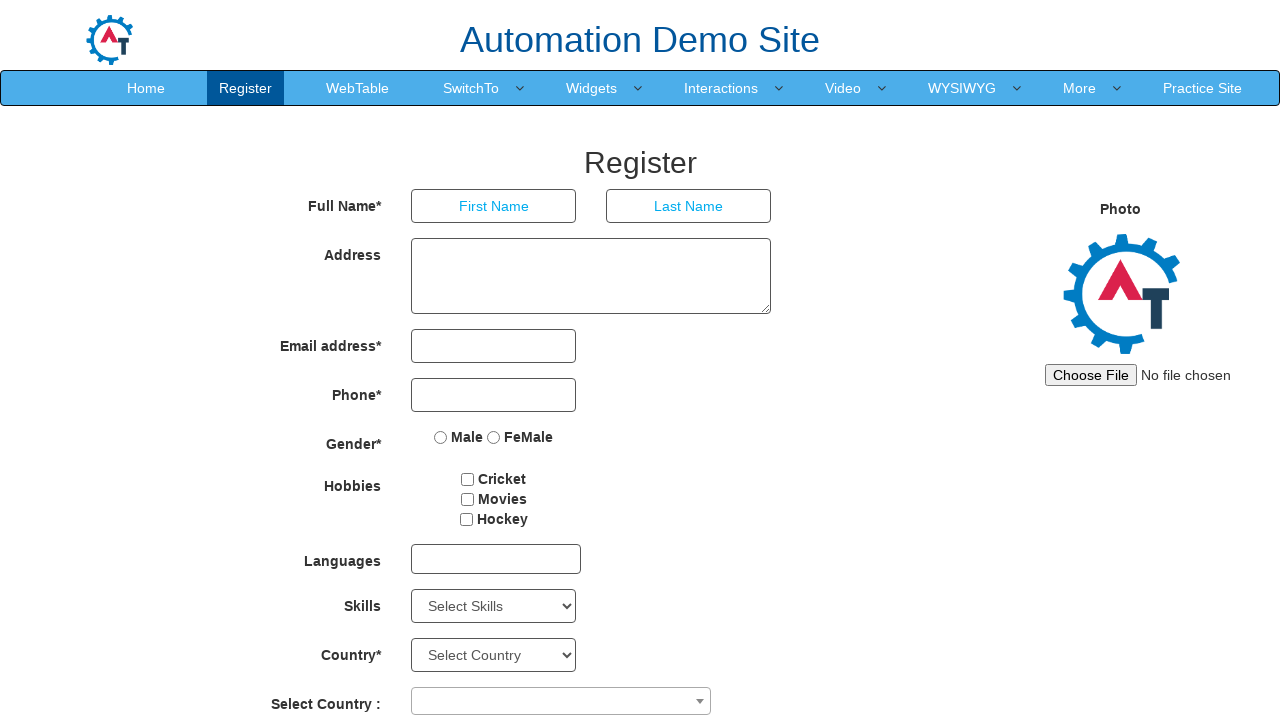

Clicked on SwitchTo link at (471, 88) on a[href="SwitchTo.html"]
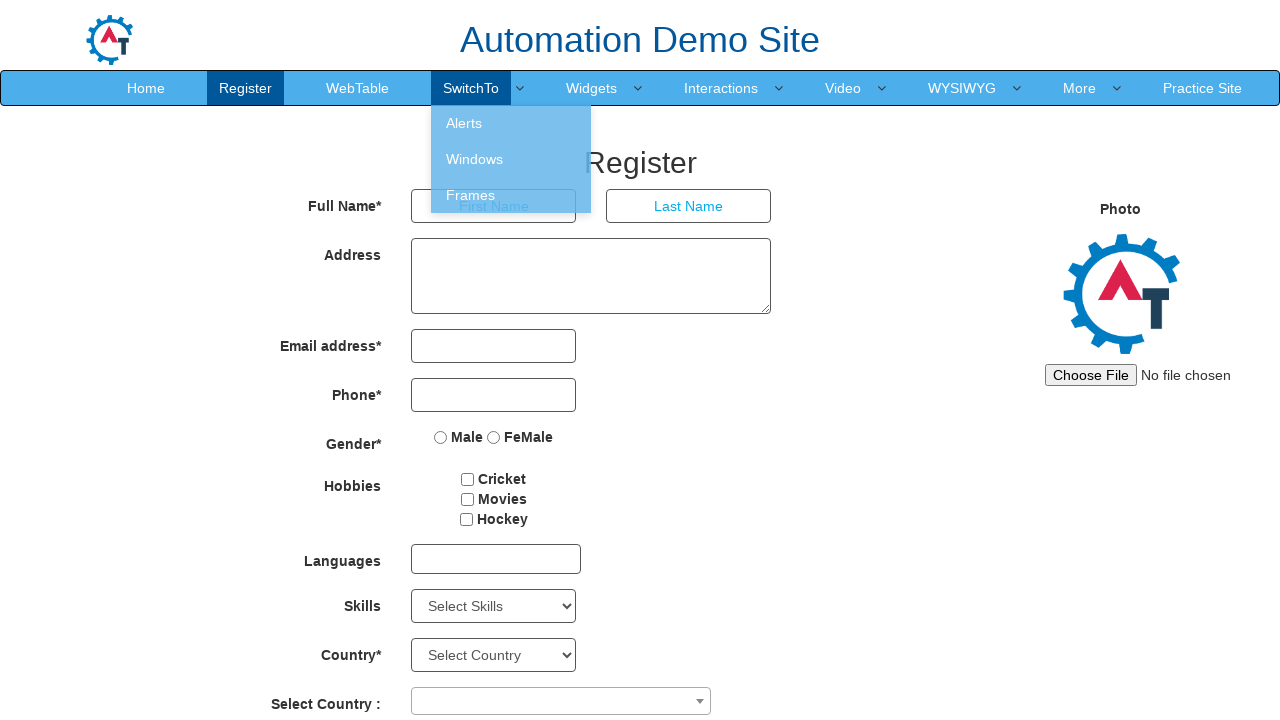

Clicked on Windows link to navigate to Windows page at (511, 159) on a[href="Windows.html"]
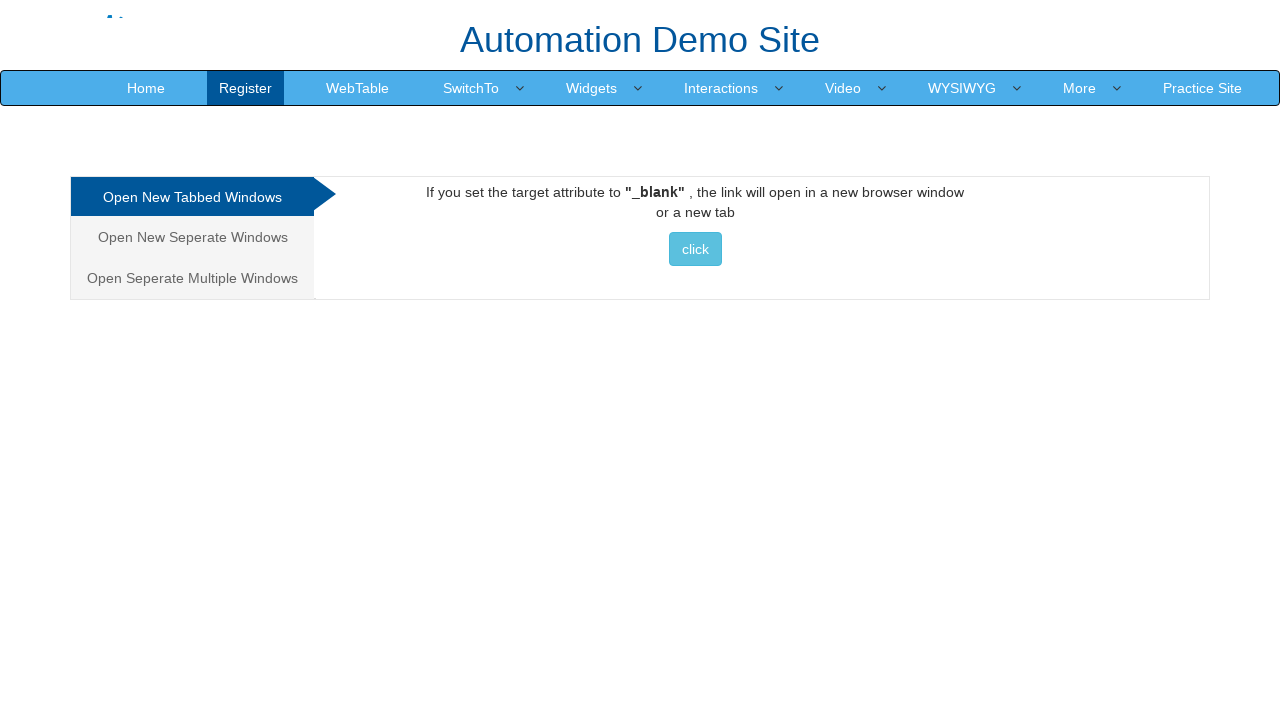

Windows page loaded successfully
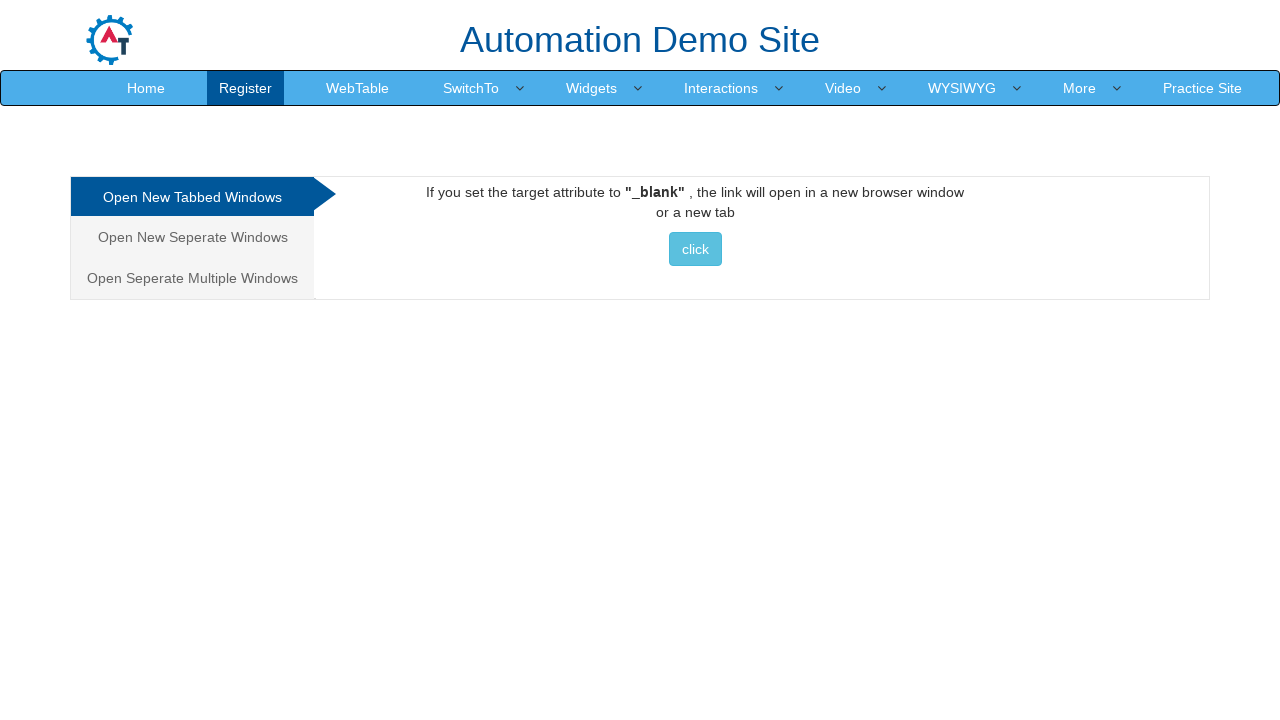

Clicked on Selenium link to open in new tab at (695, 249) on a[href*="selenium"]
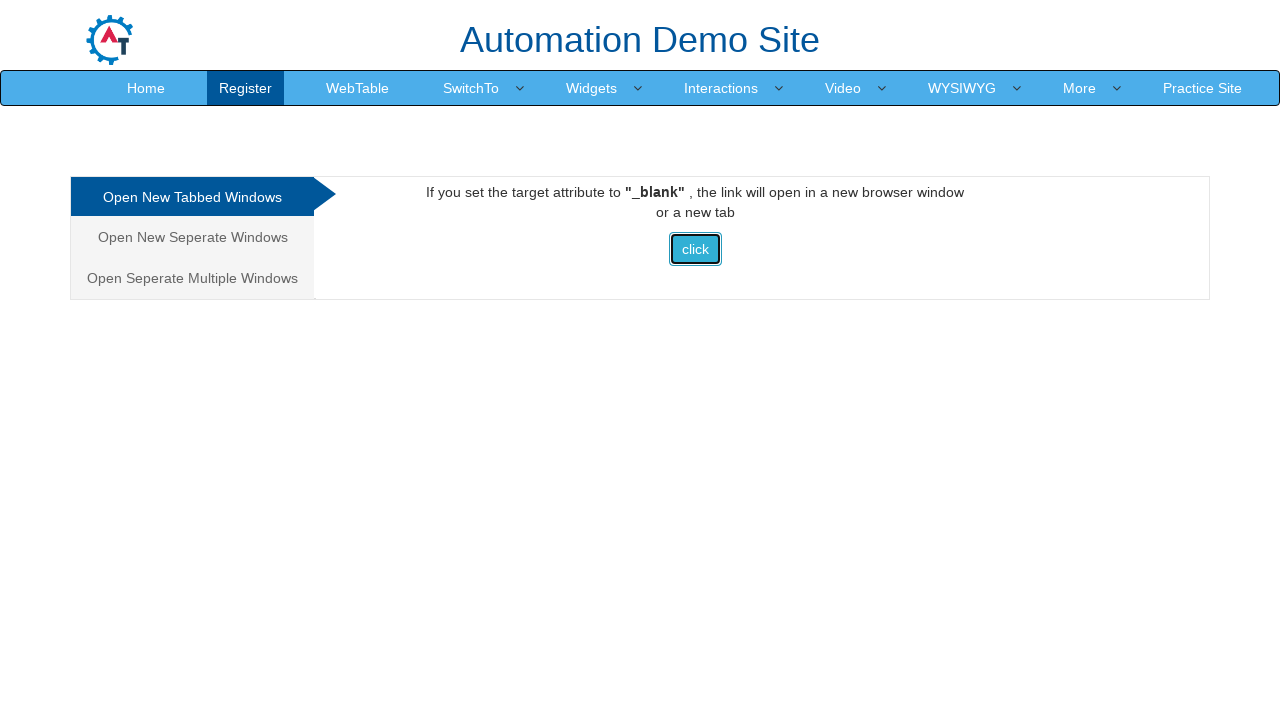

New tab with Selenium website loaded successfully
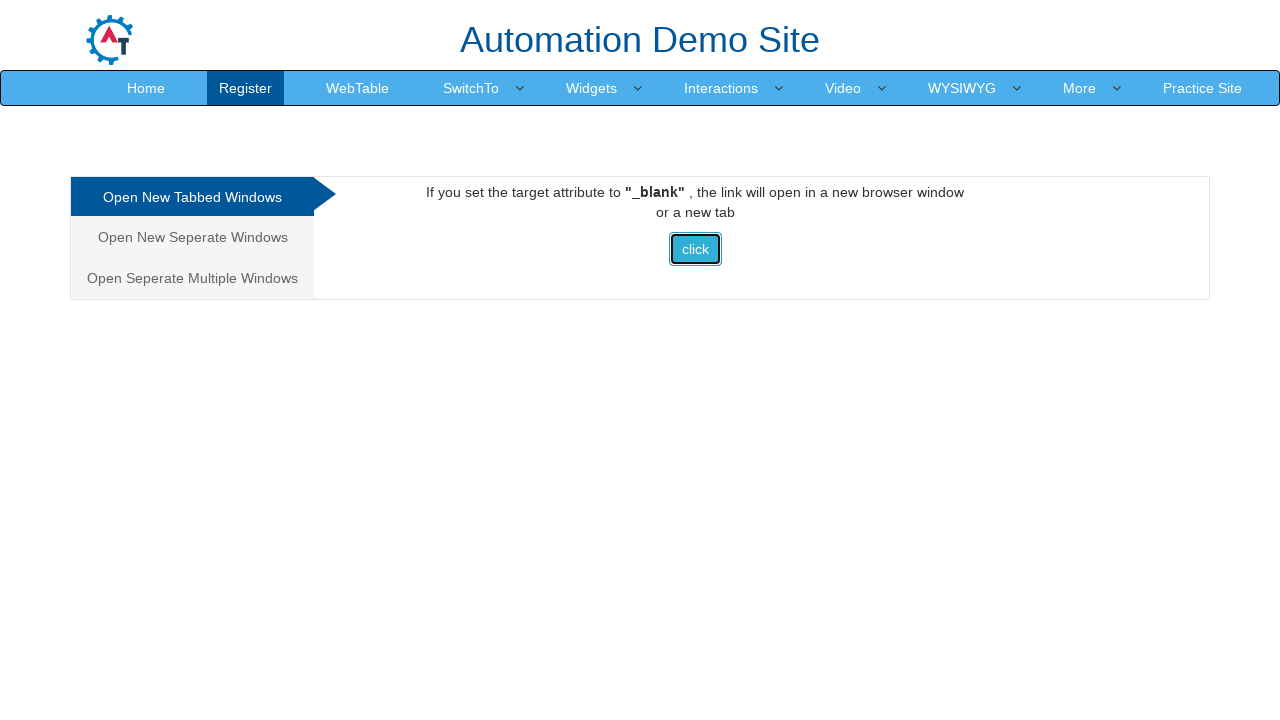

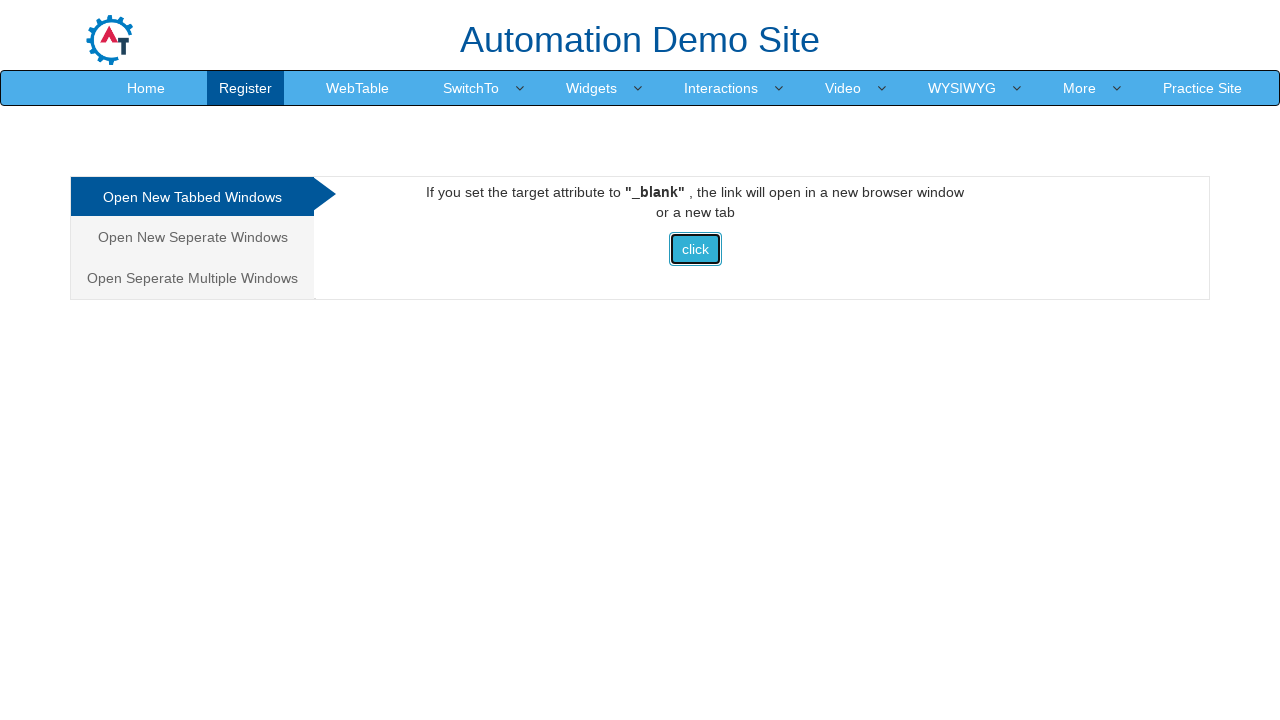